Tests custom multi-select dropdown functionality within an iframe by clicking the dropdown button and interacting with month selection options.

Starting URL: http://multiple-select.wenzhixin.net.cn/examples#basic.html

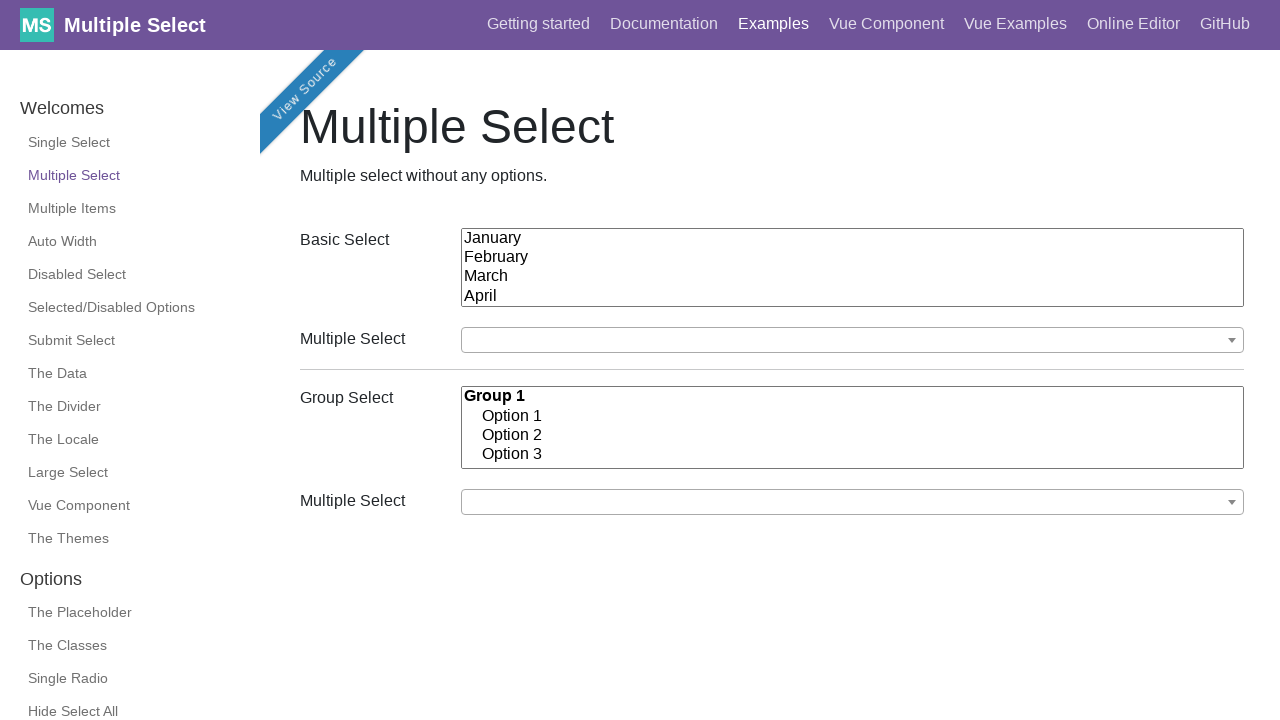

Waited 2 seconds for page to load
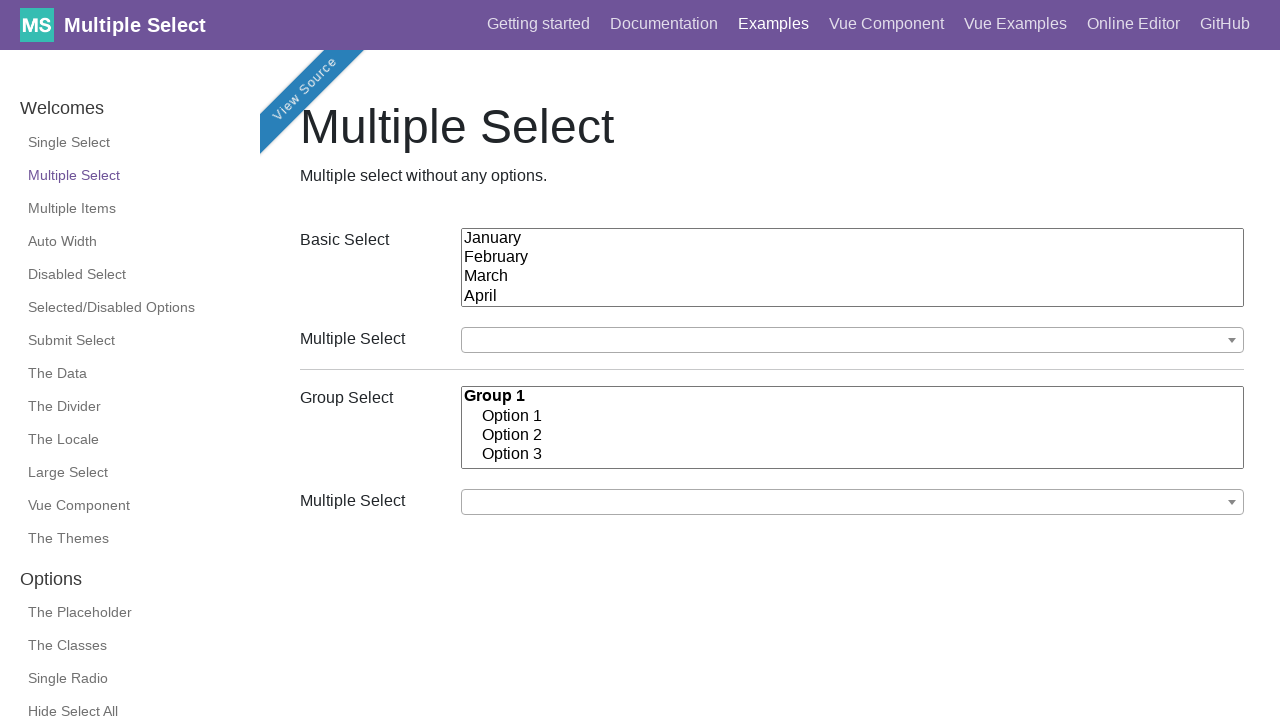

Selected first iframe on page
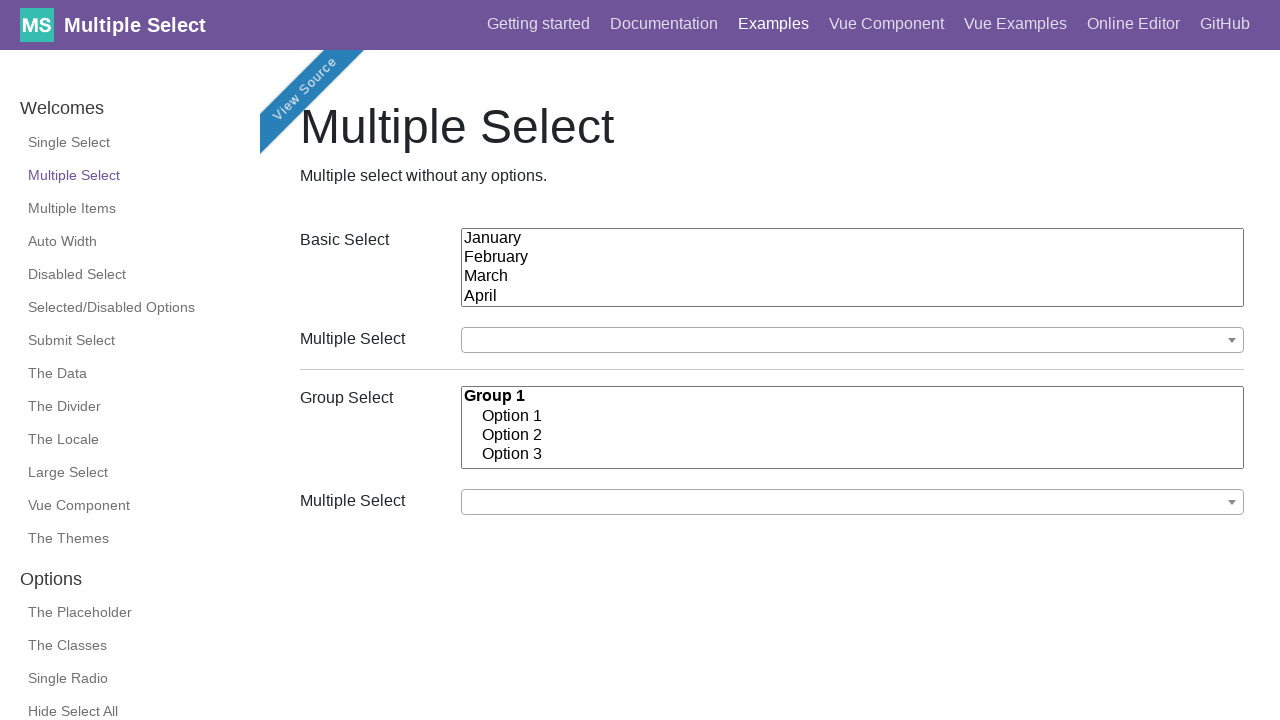

Located month selectbox button element
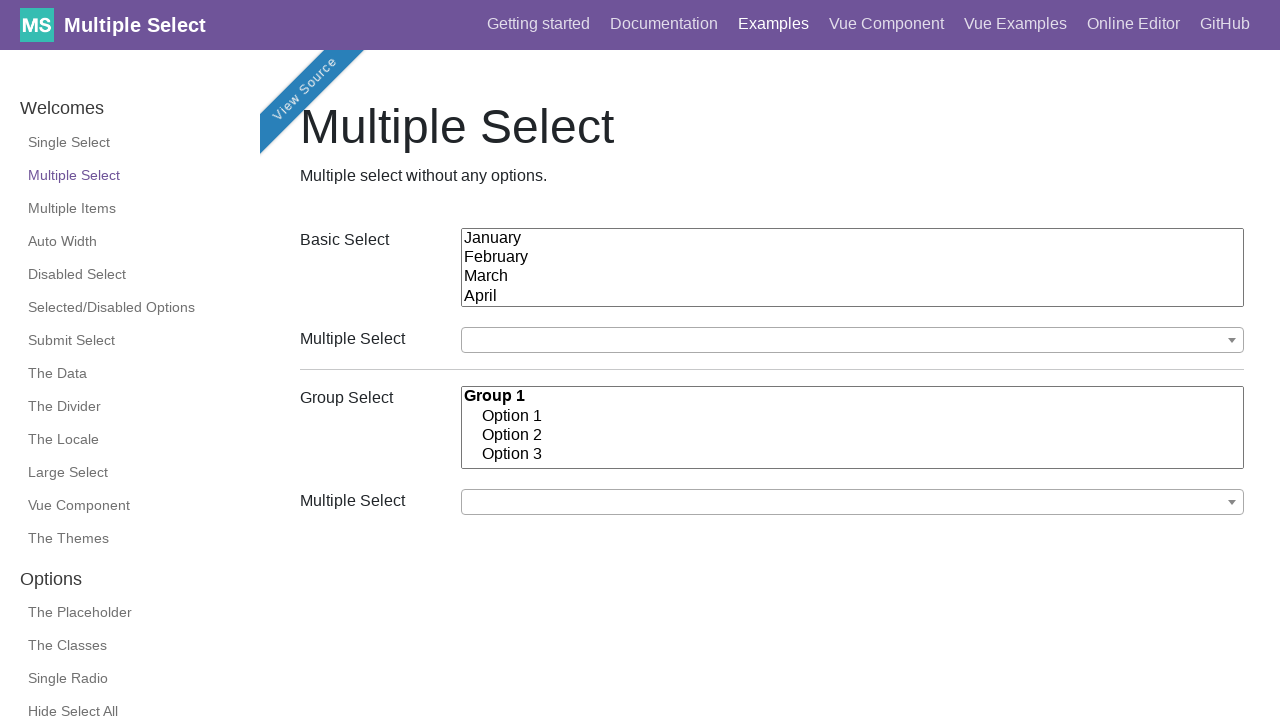

Clicked month selectbox button to open dropdown at (853, 340) on iframe >> nth=0 >> internal:control=enter-frame >> xpath=//label[contains(text()
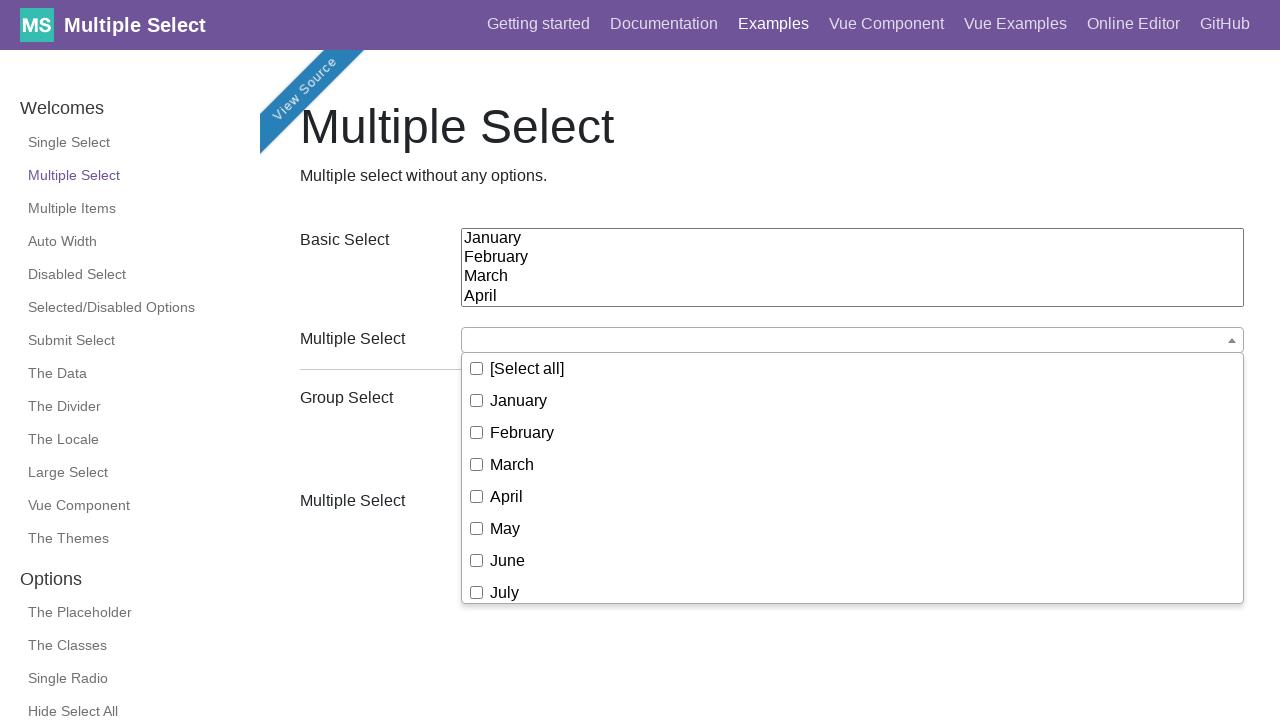

Waited 1 second for dropdown options to appear
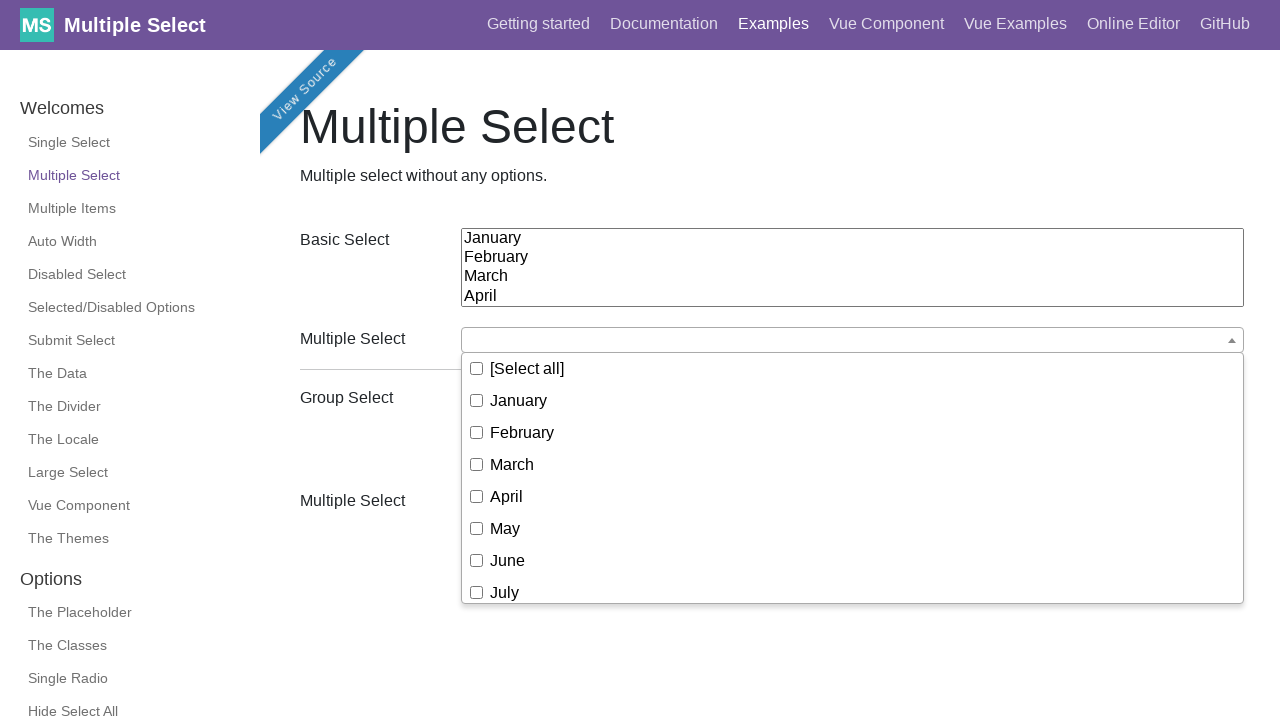

Located all month option elements in dropdown
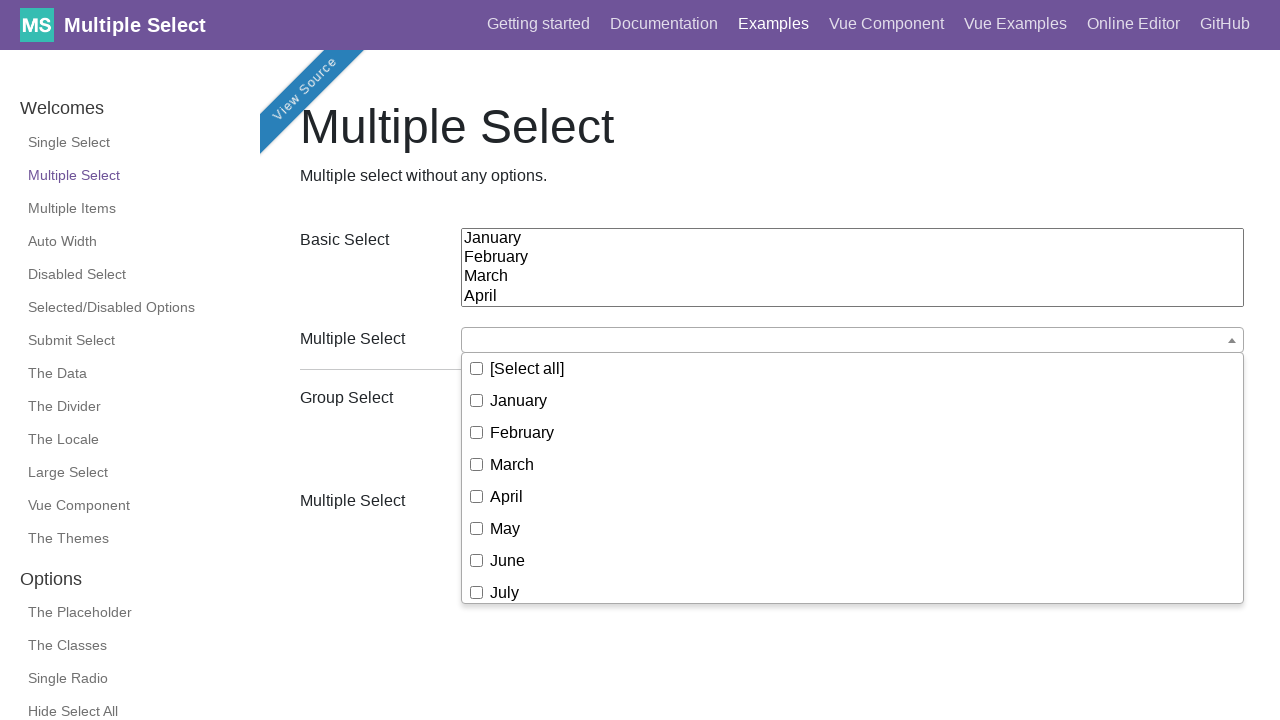

First month option became visible
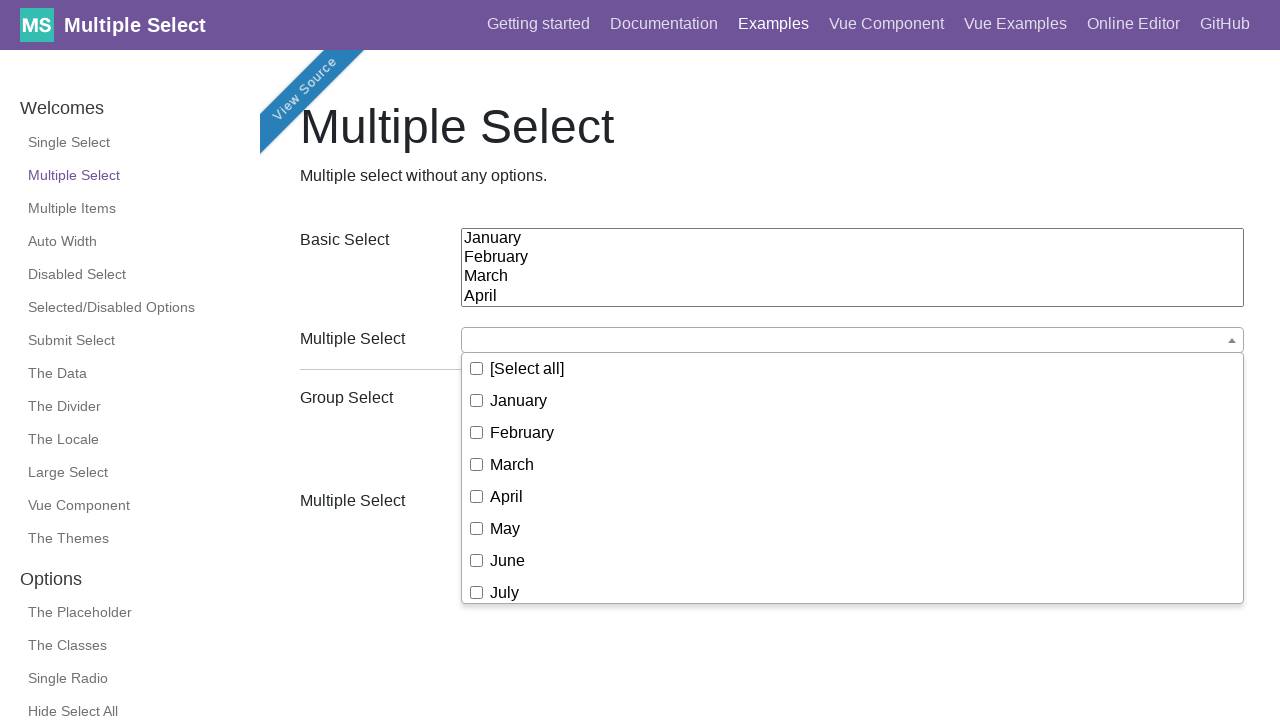

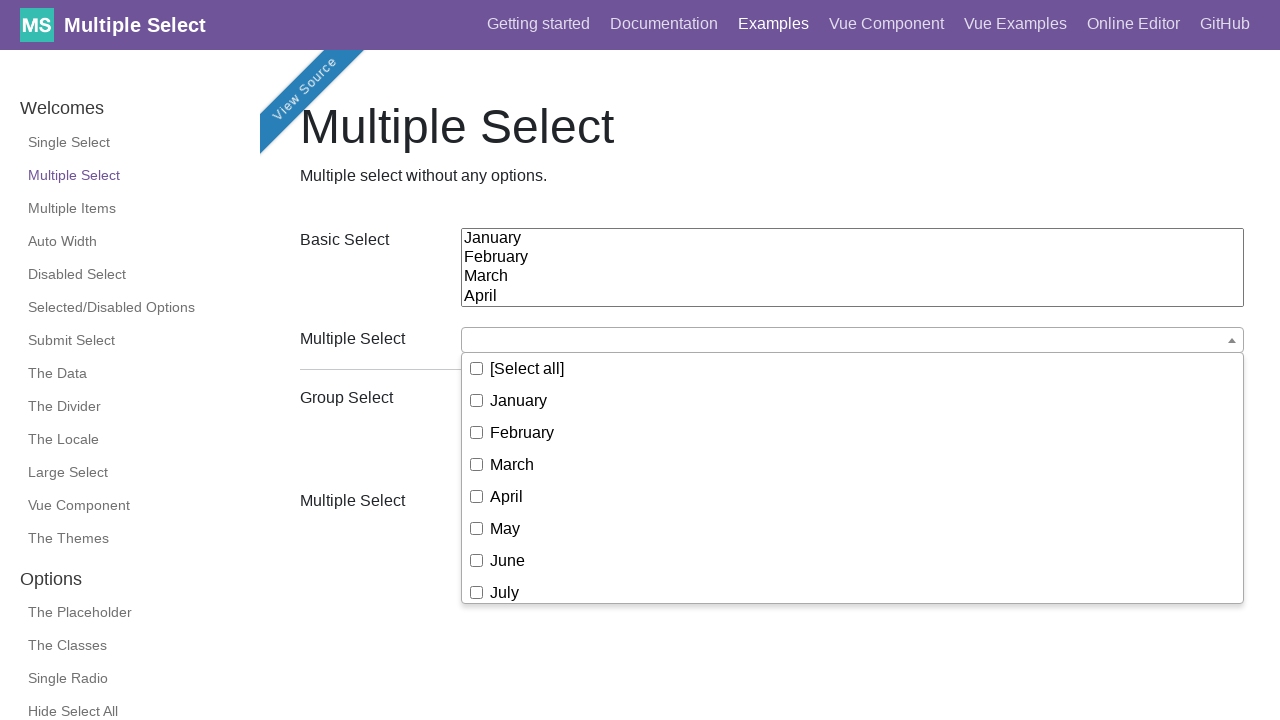